Adds iPad to cart, then clicks Checkout to navigate to checkout page and verify the checkout sidebar is displayed

Starting URL: https://gettop.us/product/ipad/

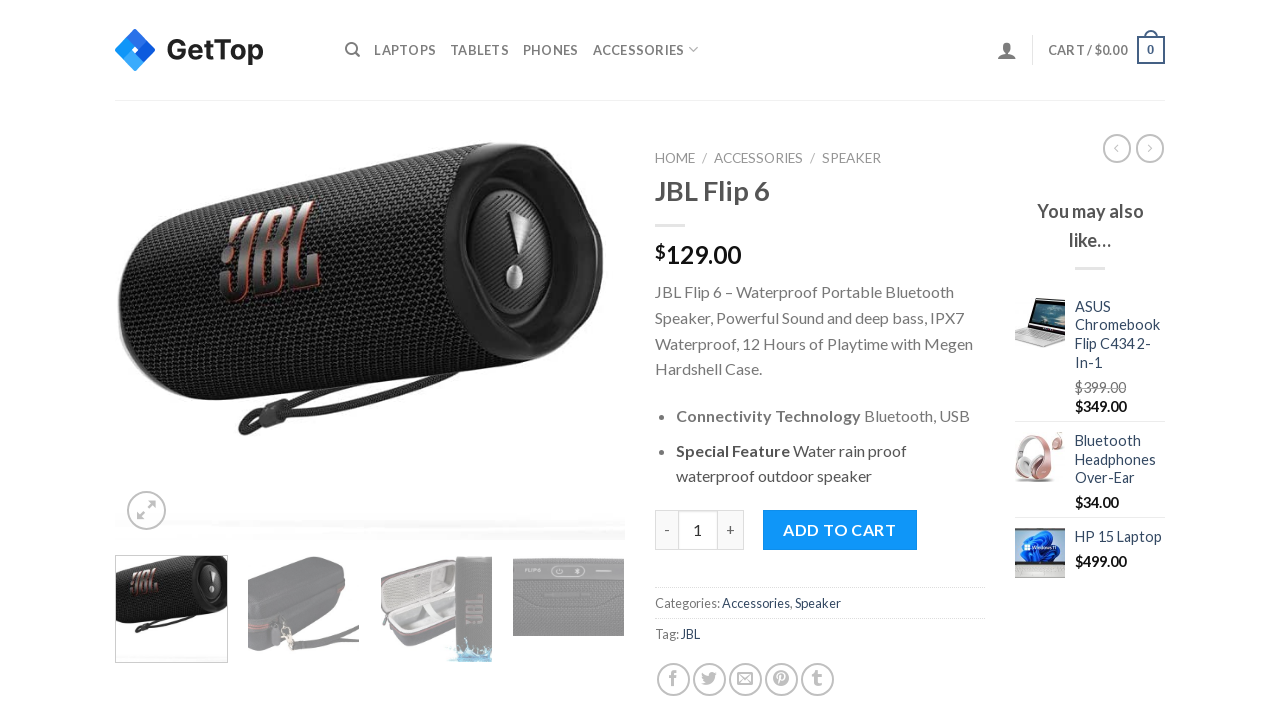

Clicked 'Add to Cart' button for iPad product at (840, 530) on button.single_add_to_cart_button.button.alt
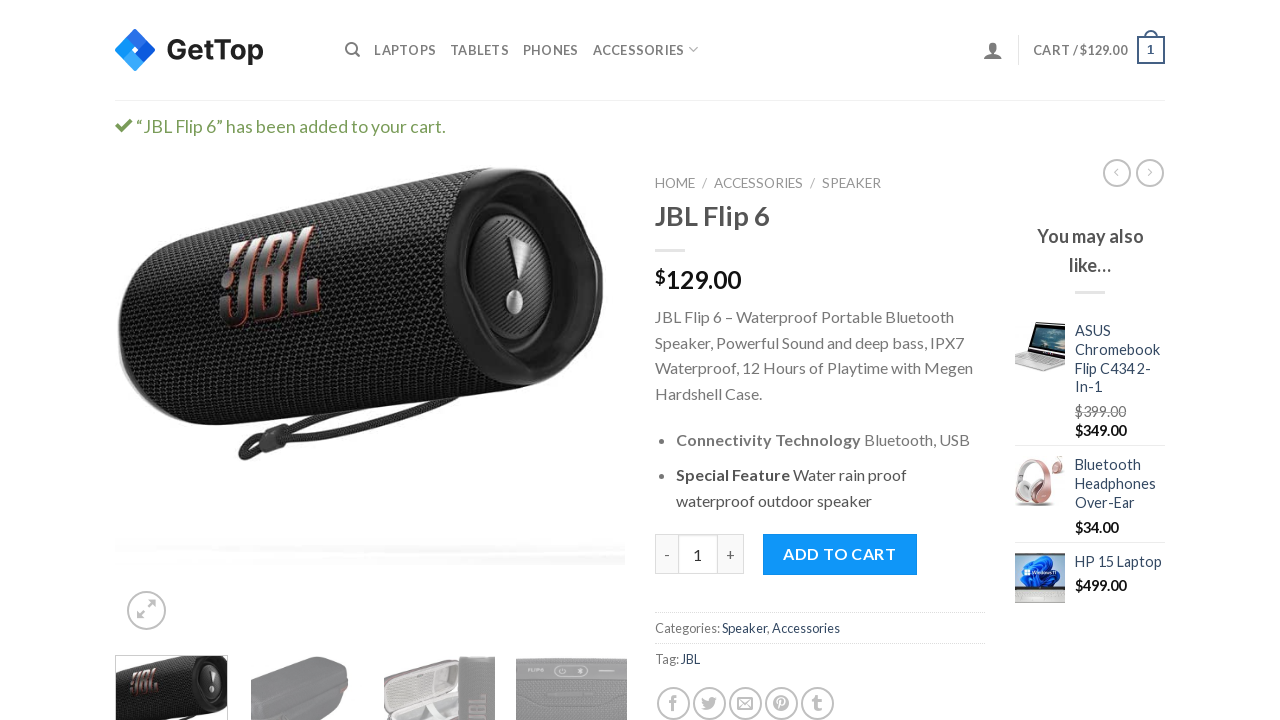

Cart price element appeared, confirming product was added to cart
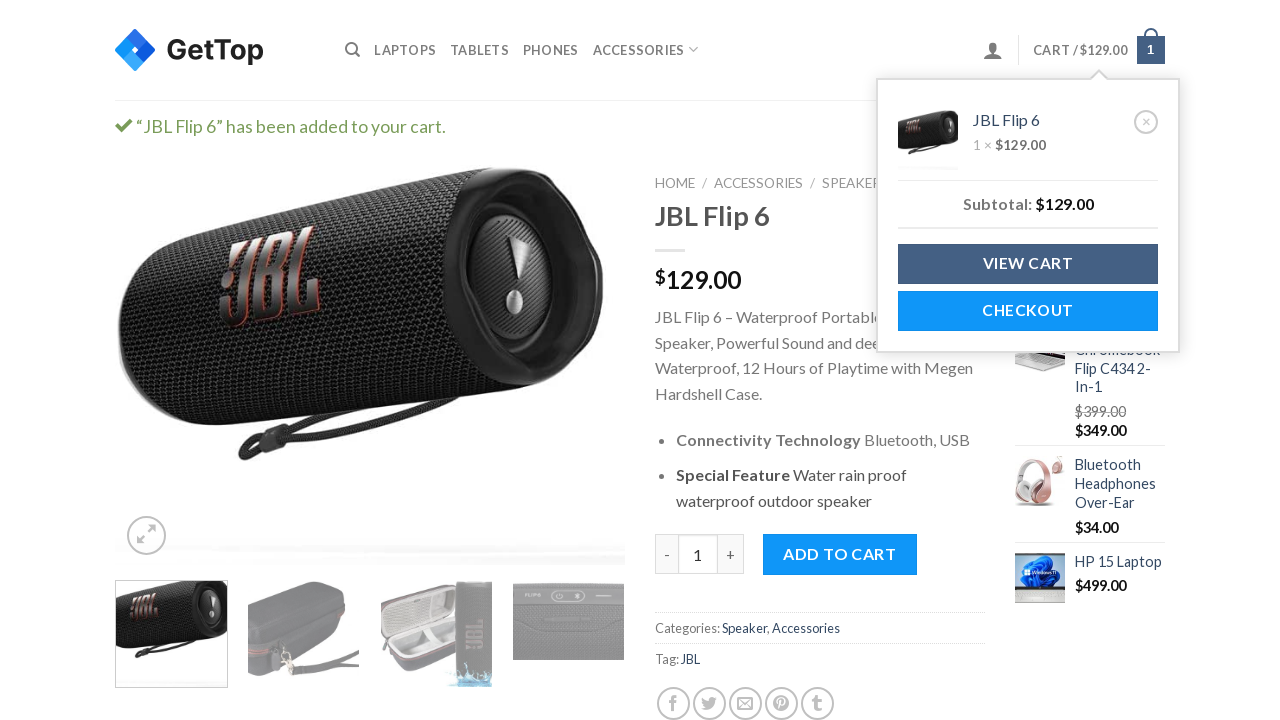

Clicked Checkout link in mini cart to navigate to checkout page at (1028, 311) on xpath=//p[@class='woocommerce-mini-cart__buttons buttons']//a[contains(@href,'ht
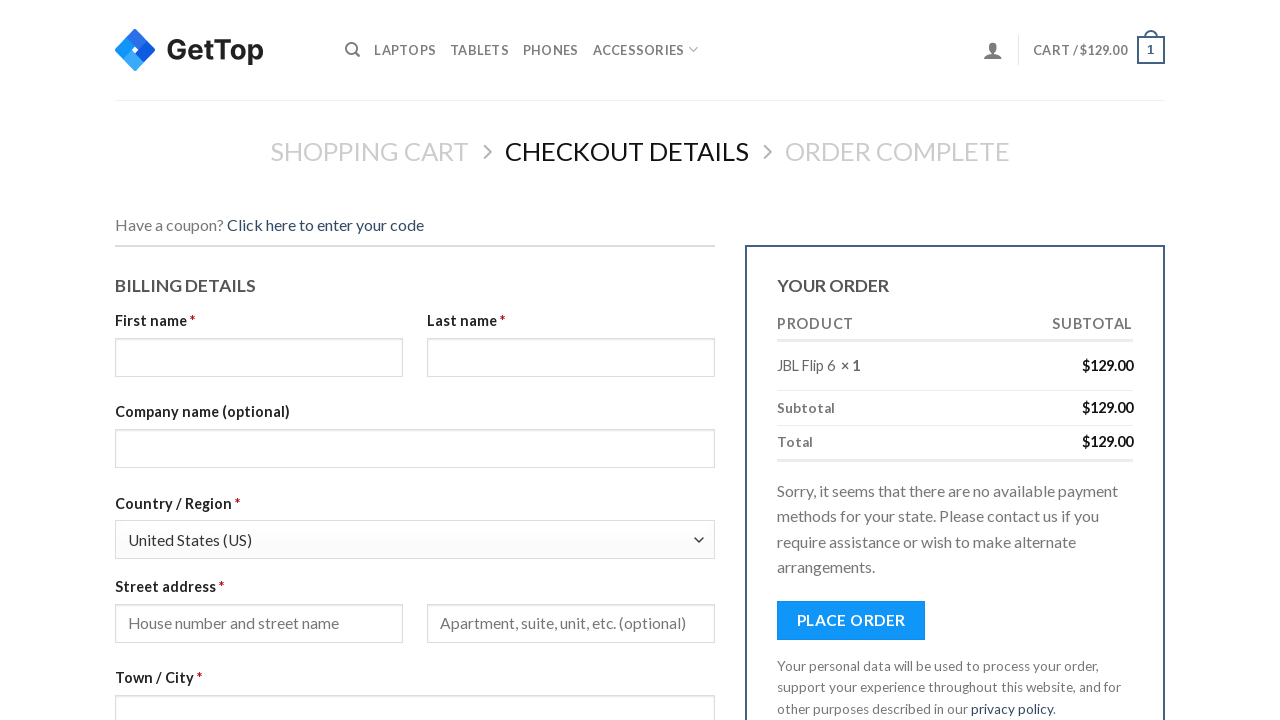

Checkout page loaded and checkout sidebar is displayed
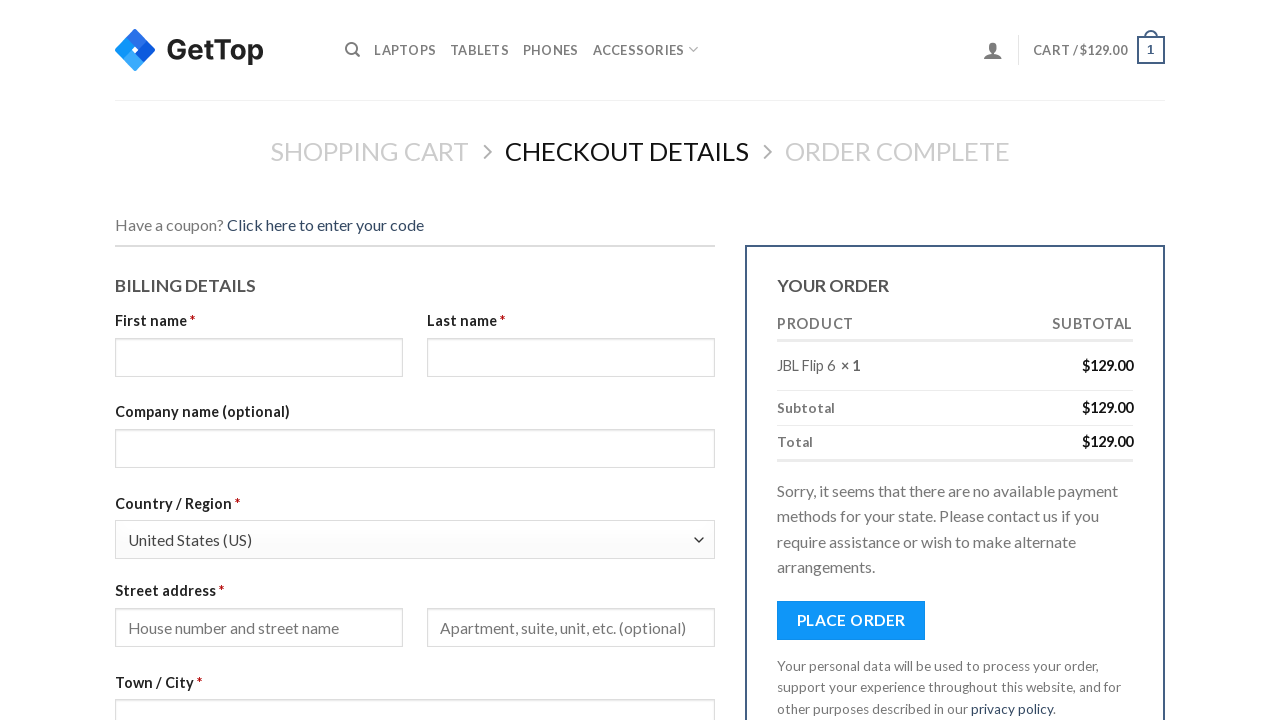

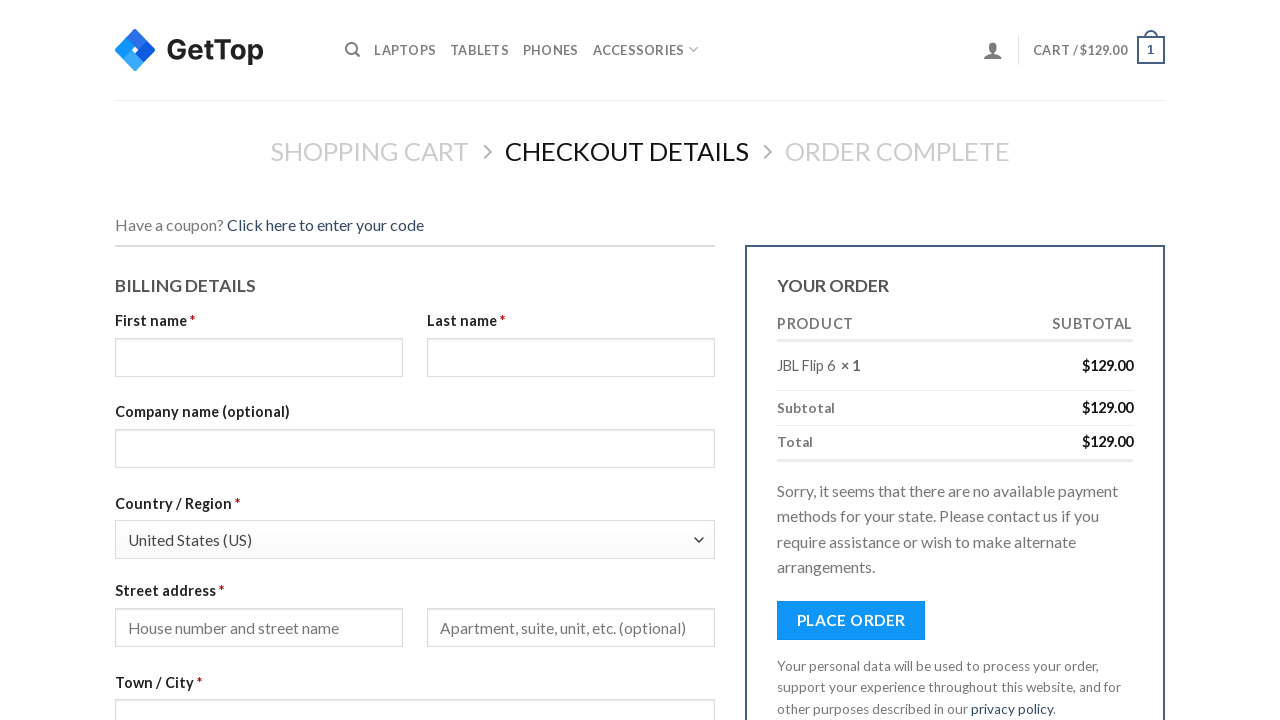